Tests drag and drop functionality by dragging an element and dropping it onto a target element within an iframe

Starting URL: https://jqueryui.com/droppable/

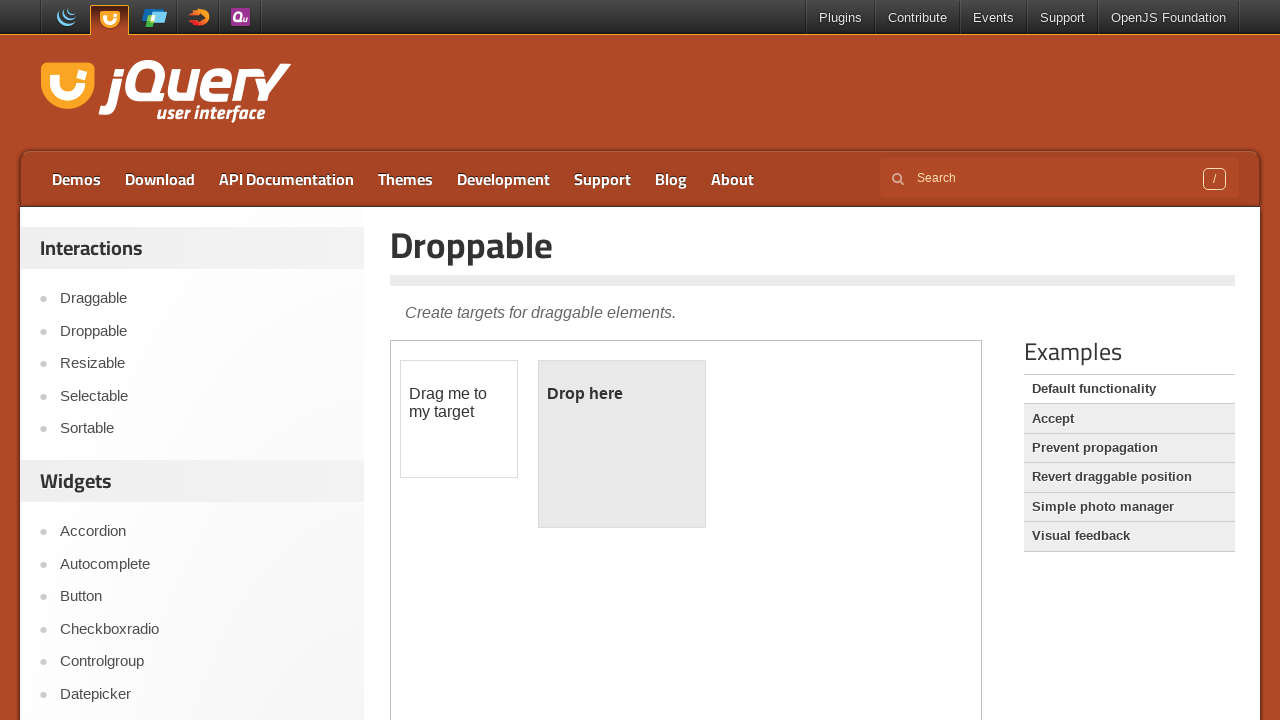

Located and accessed the first iframe containing drag and drop demo
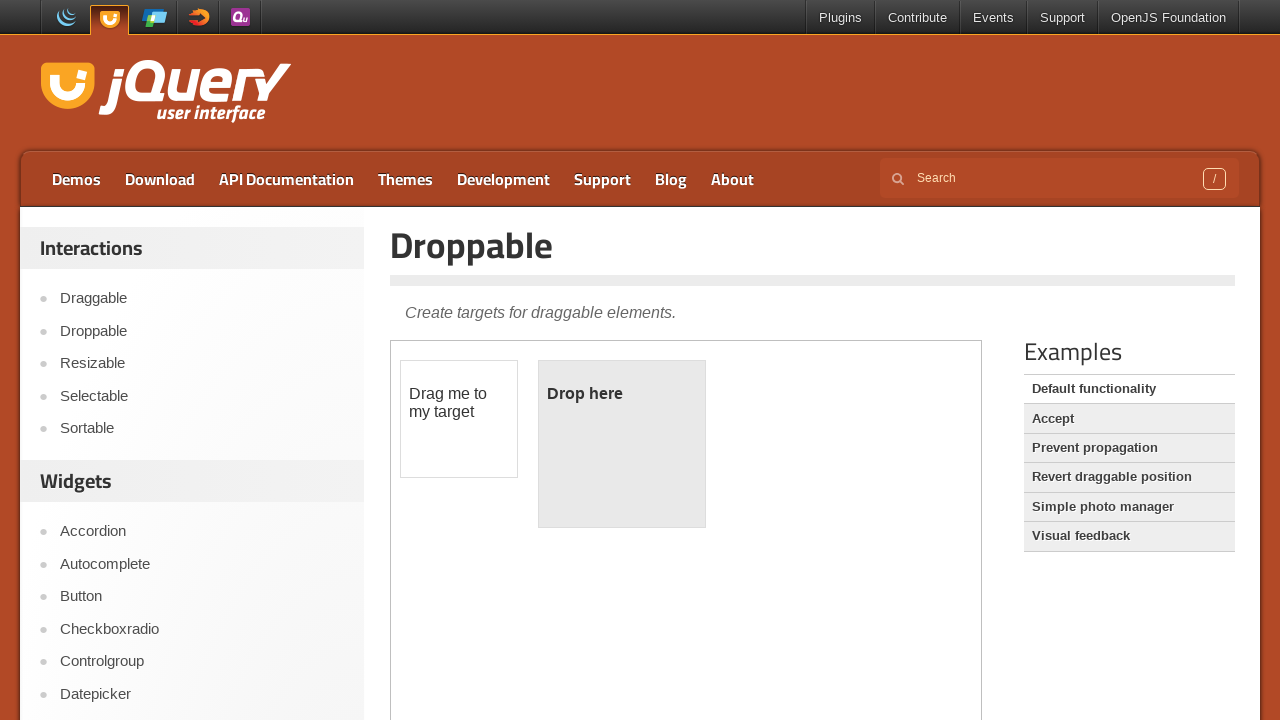

Located draggable element with id 'draggable'
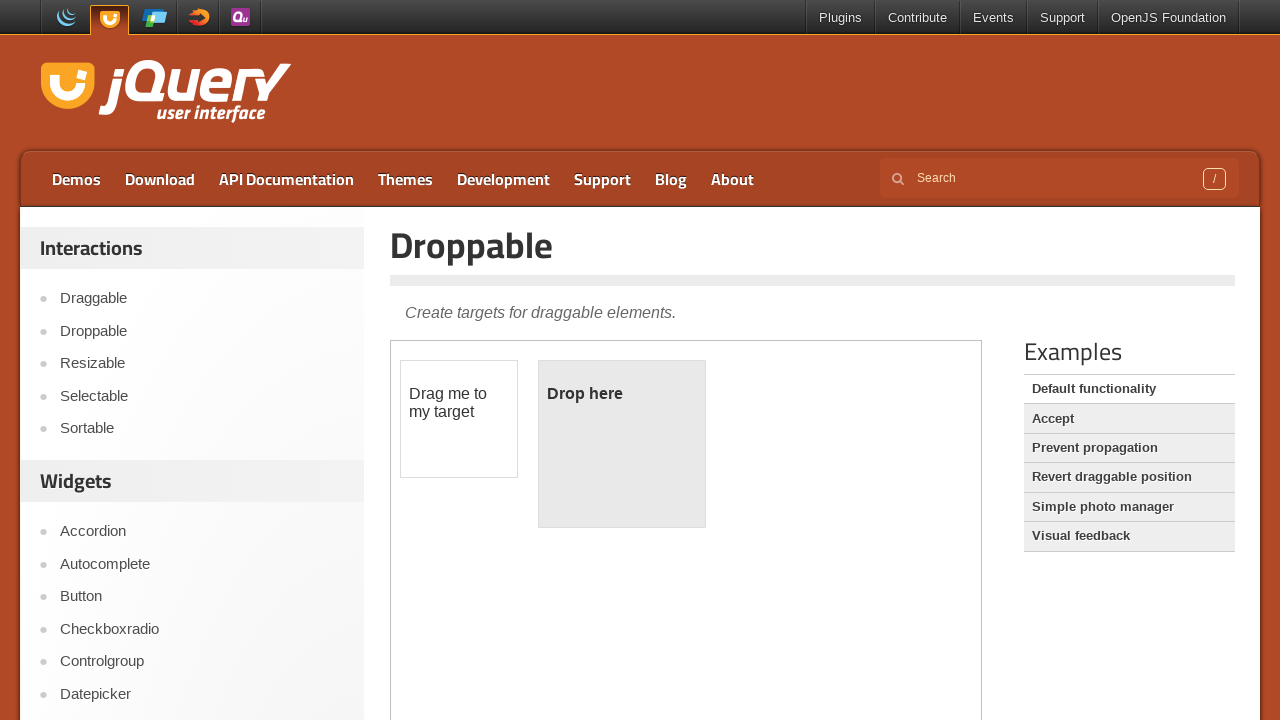

Located droppable target element with id 'droppable'
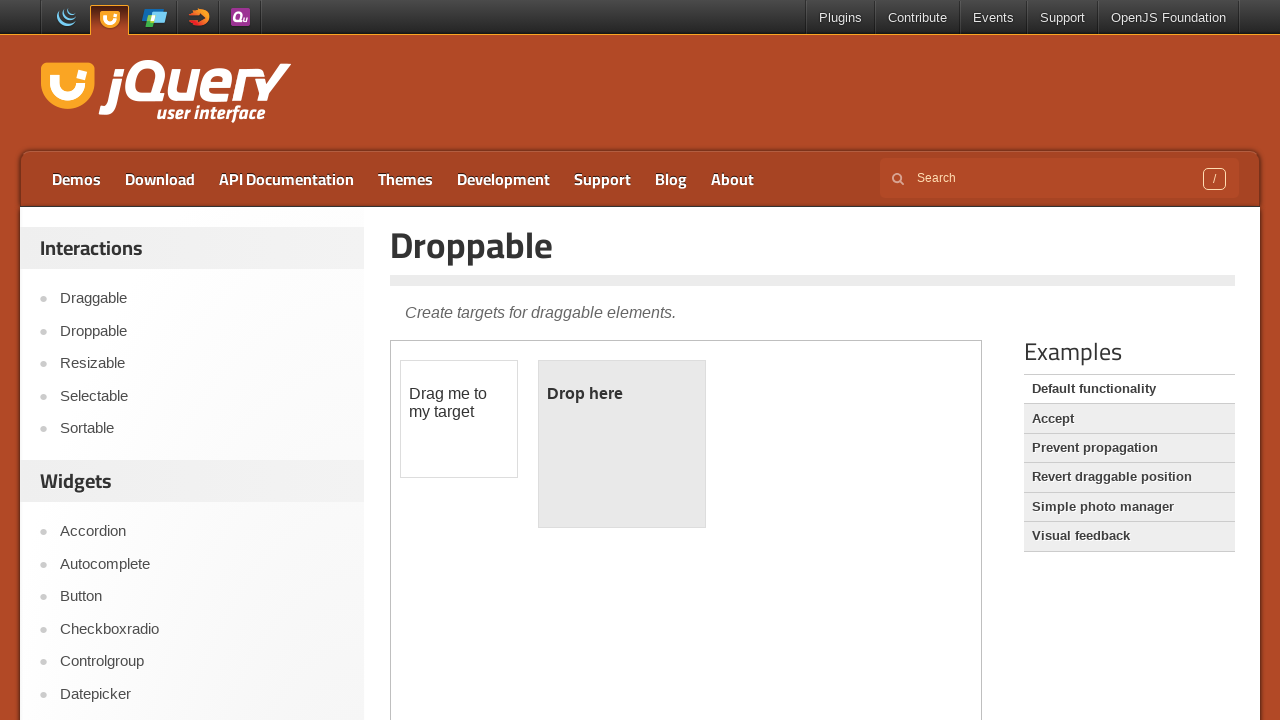

Dragged draggable element onto droppable target element at (622, 444)
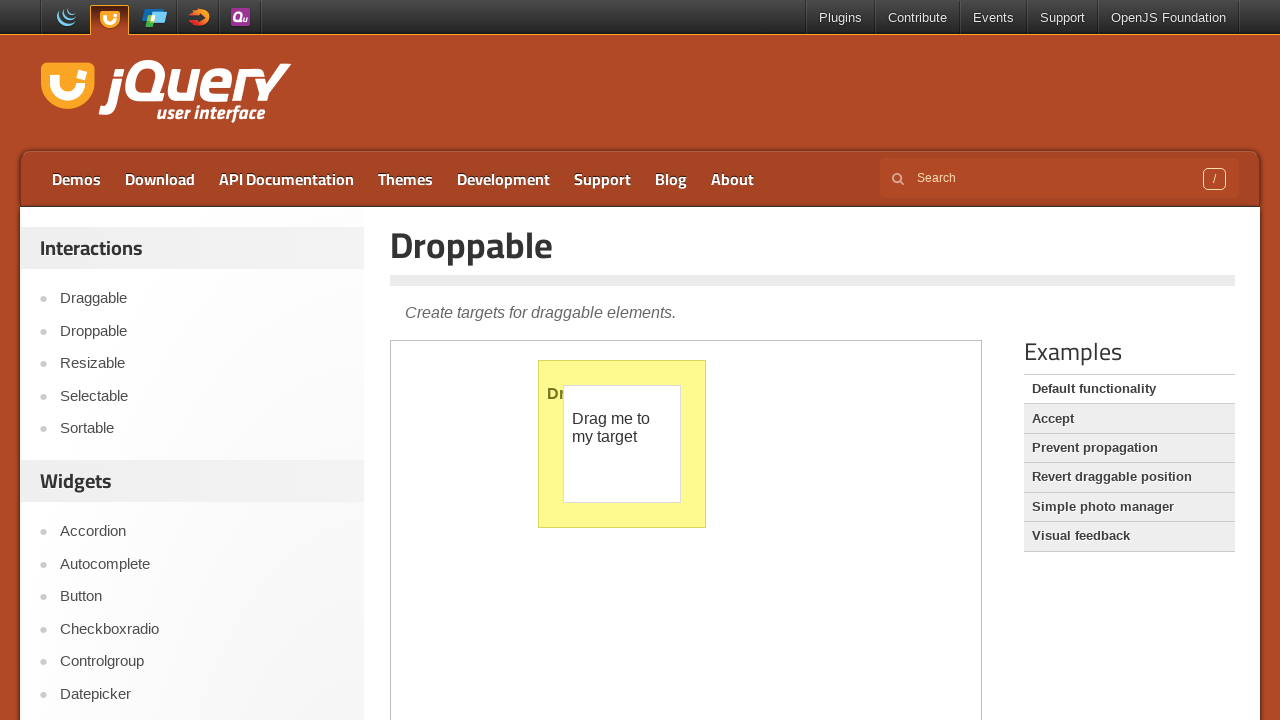

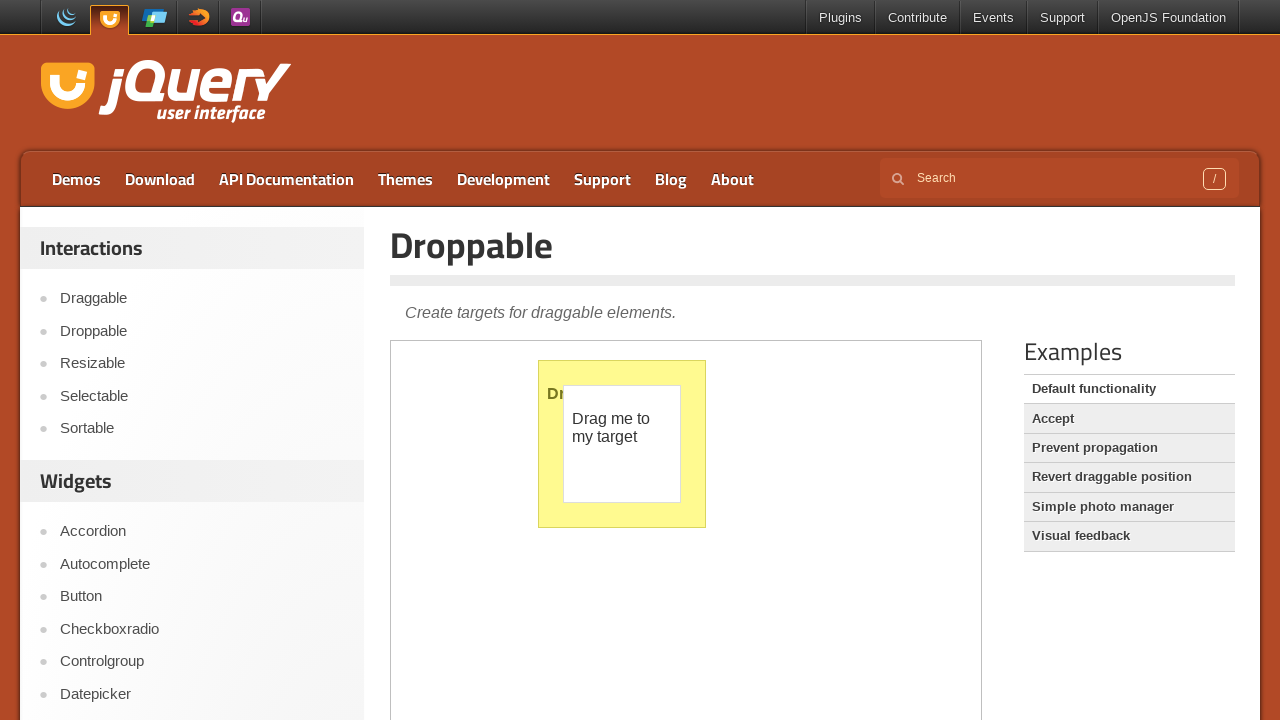